Tests dropdown selection by selecting an option from a dropdown menu

Starting URL: https://rahulshettyacademy.com/AutomationPractice/

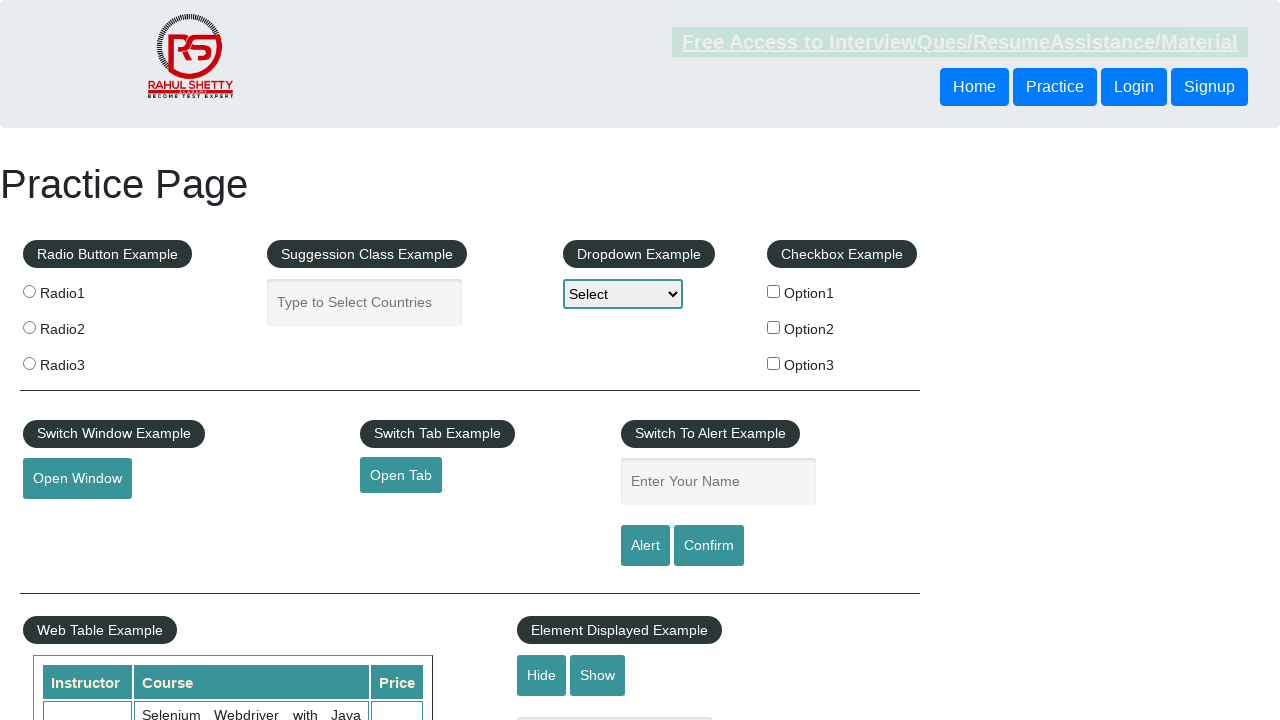

Waited for dropdown element to be available
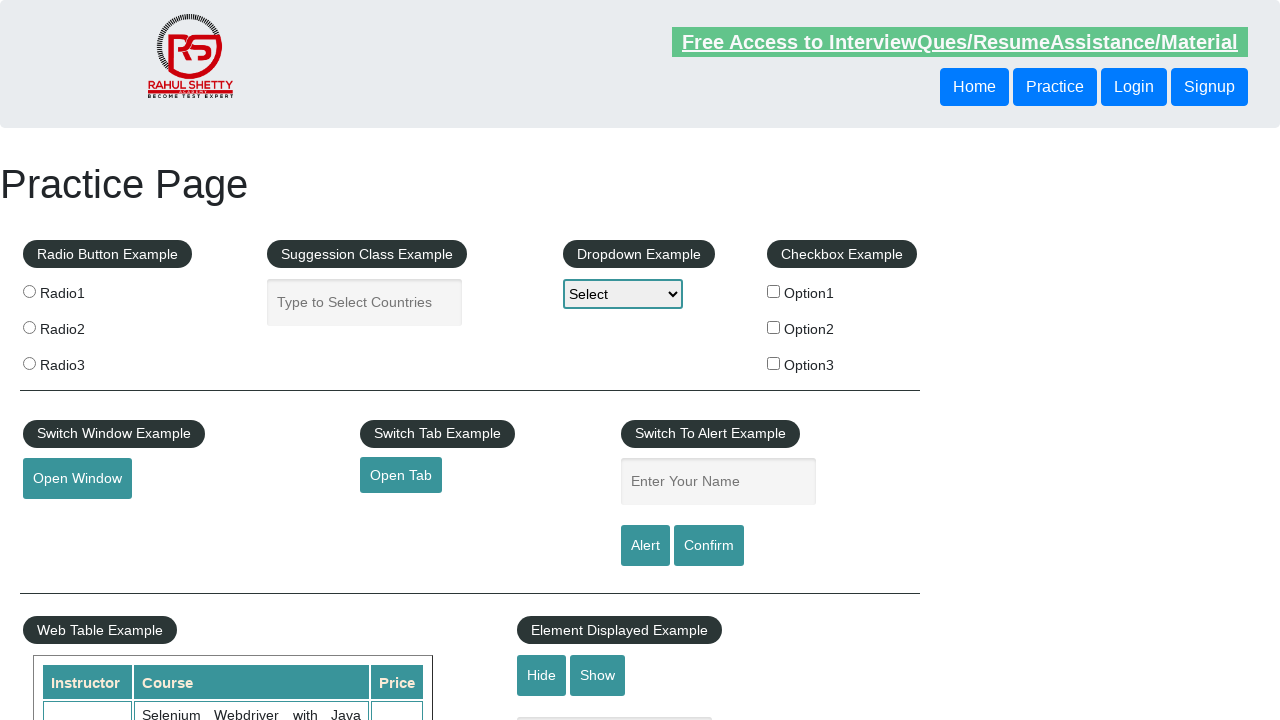

Selected 'Option2' from dropdown menu on #dropdown-class-example
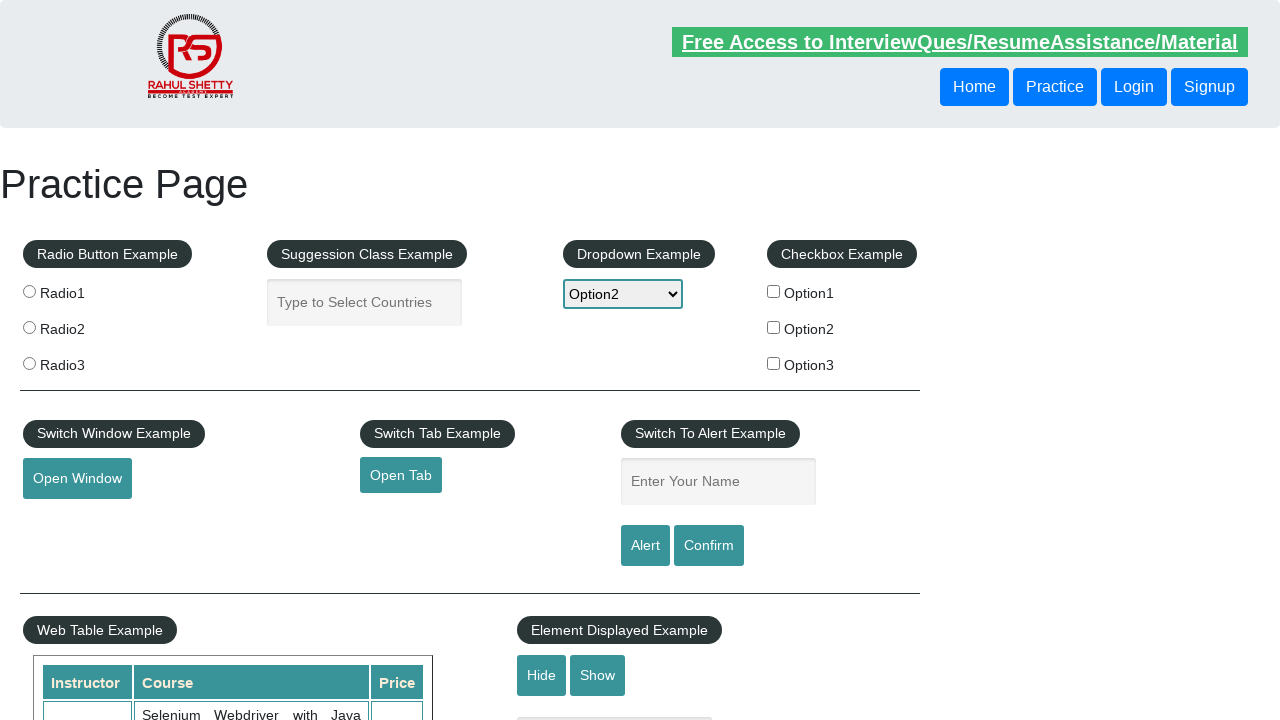

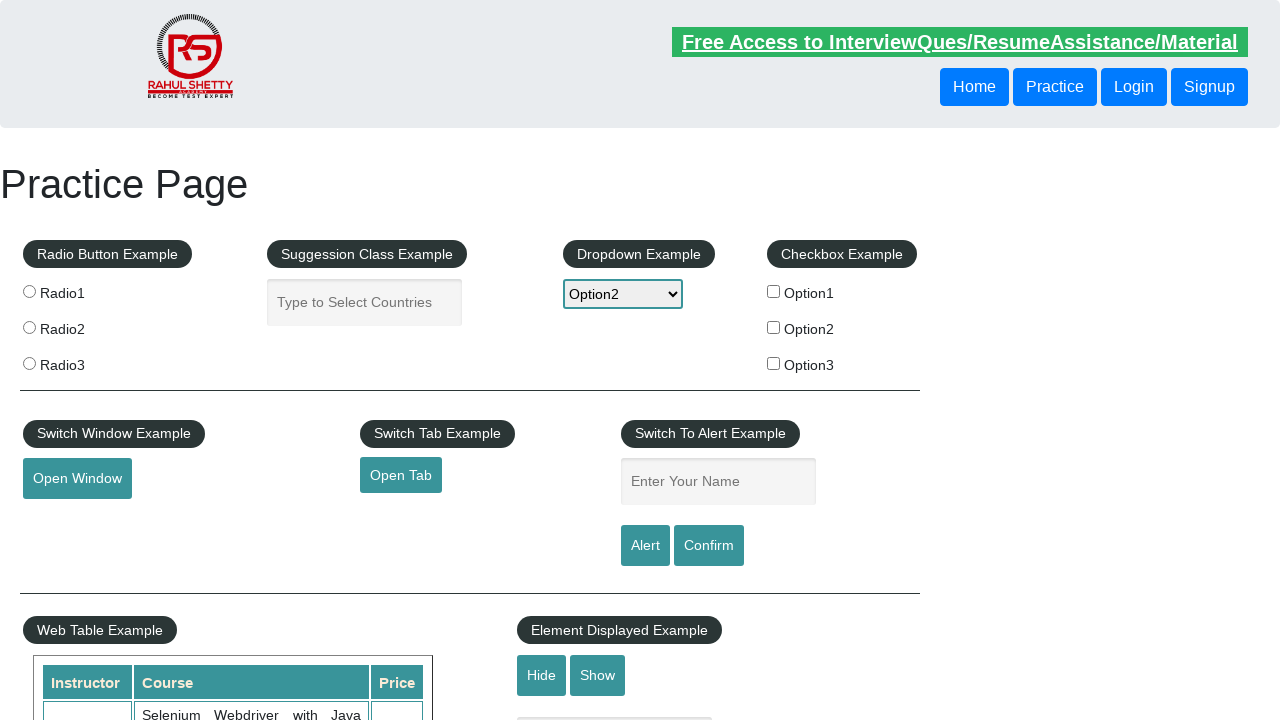